Tests drag and drop functionality on jQuery UI demo page by dragging an element and dropping it onto a target, then navigates to the sortable section

Starting URL: https://www.jqueryui.com/

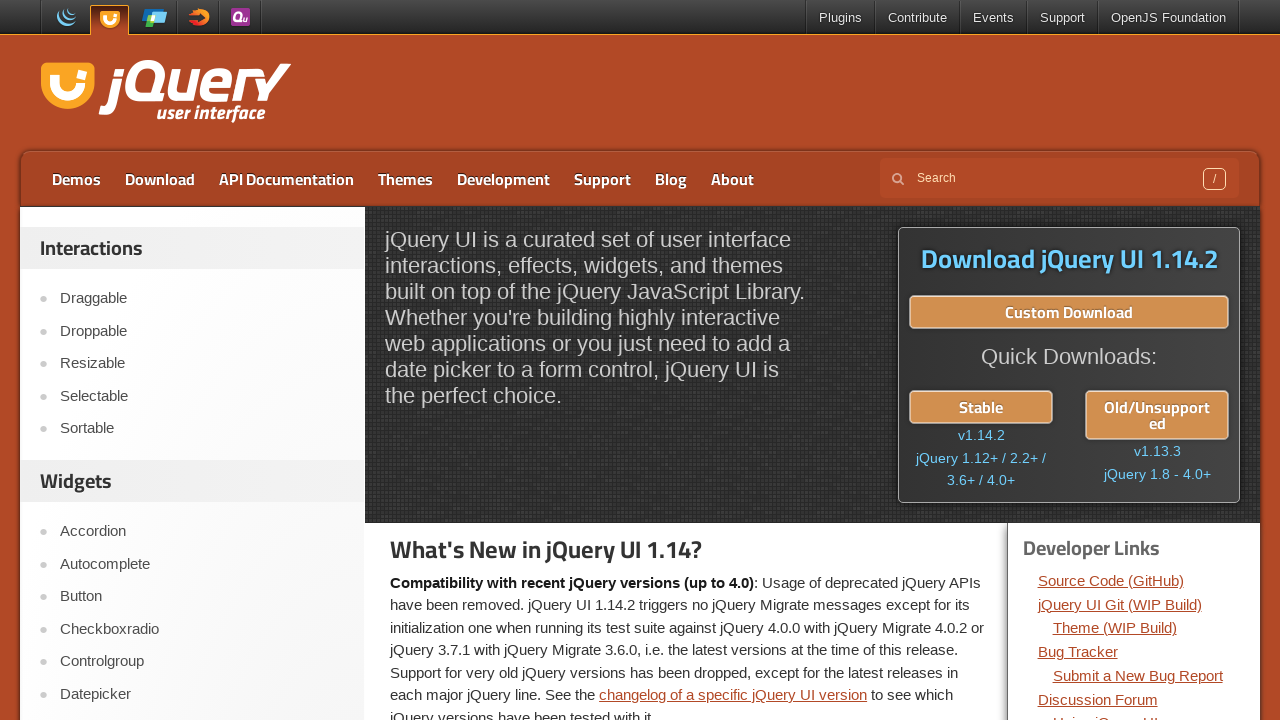

Clicked on Droppable link to navigate to drag and drop demo at (202, 331) on a:text('Droppable')
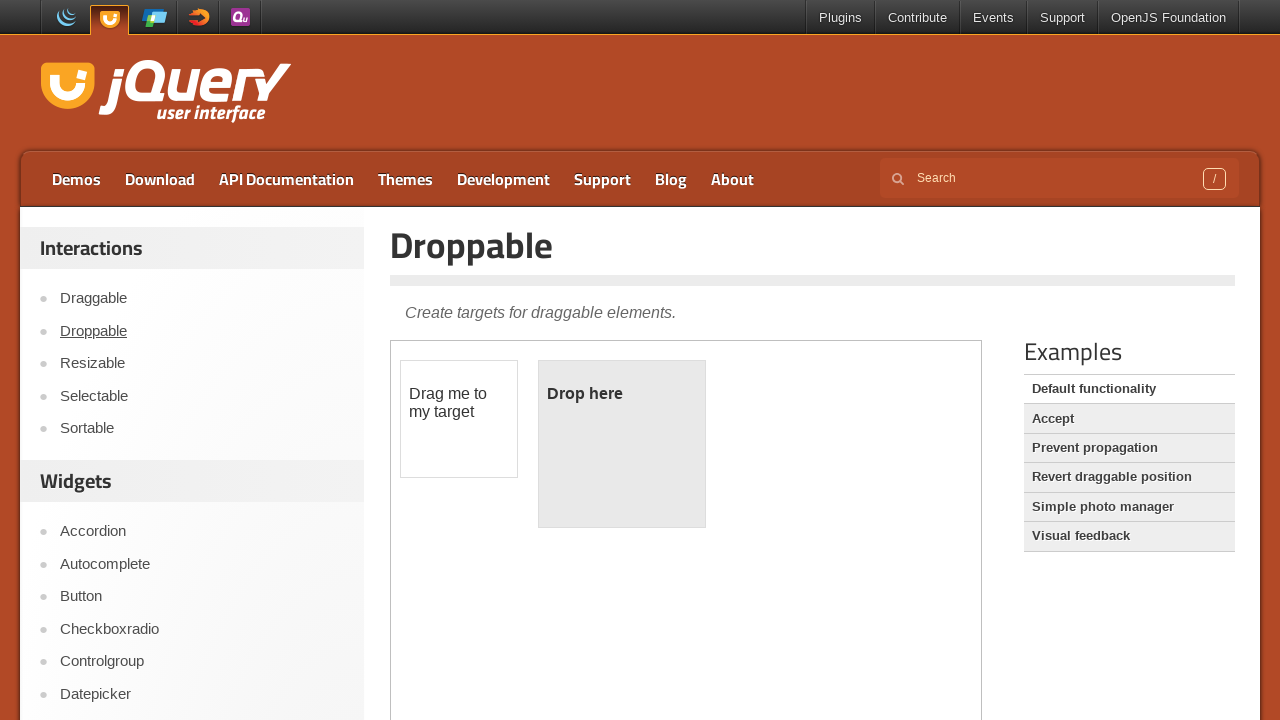

Located iframe containing drag and drop demo
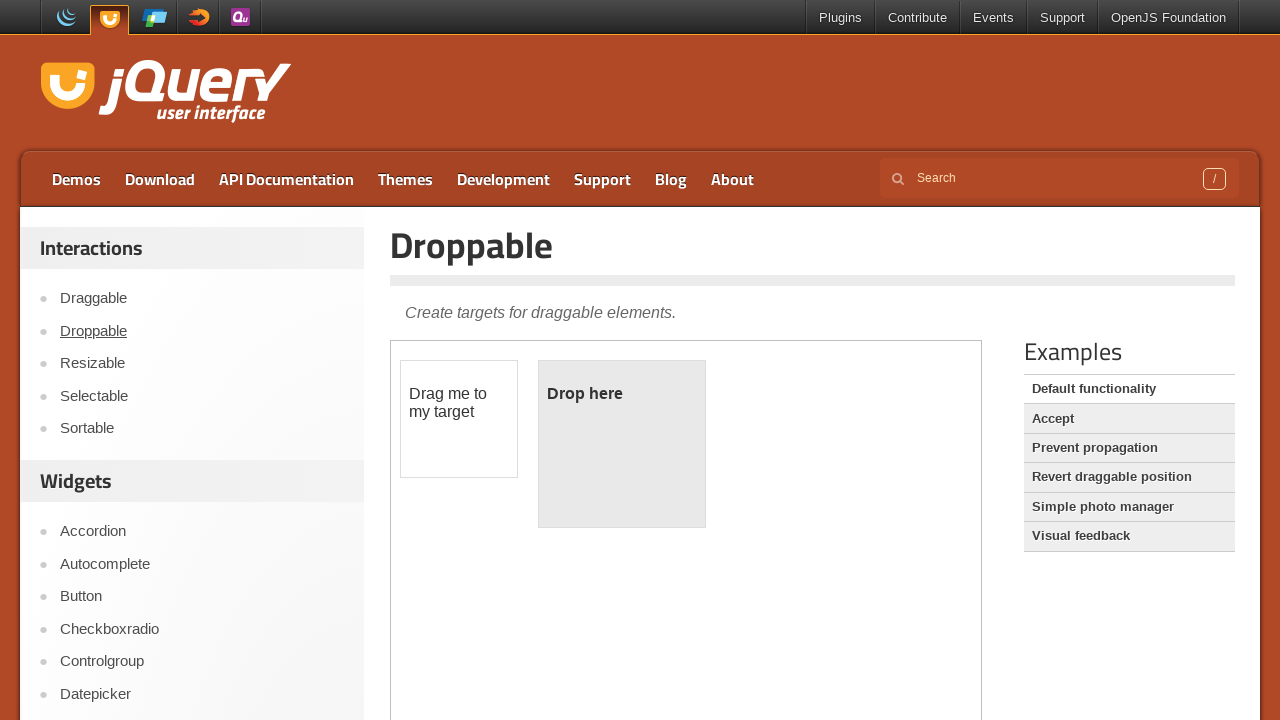

Located draggable element
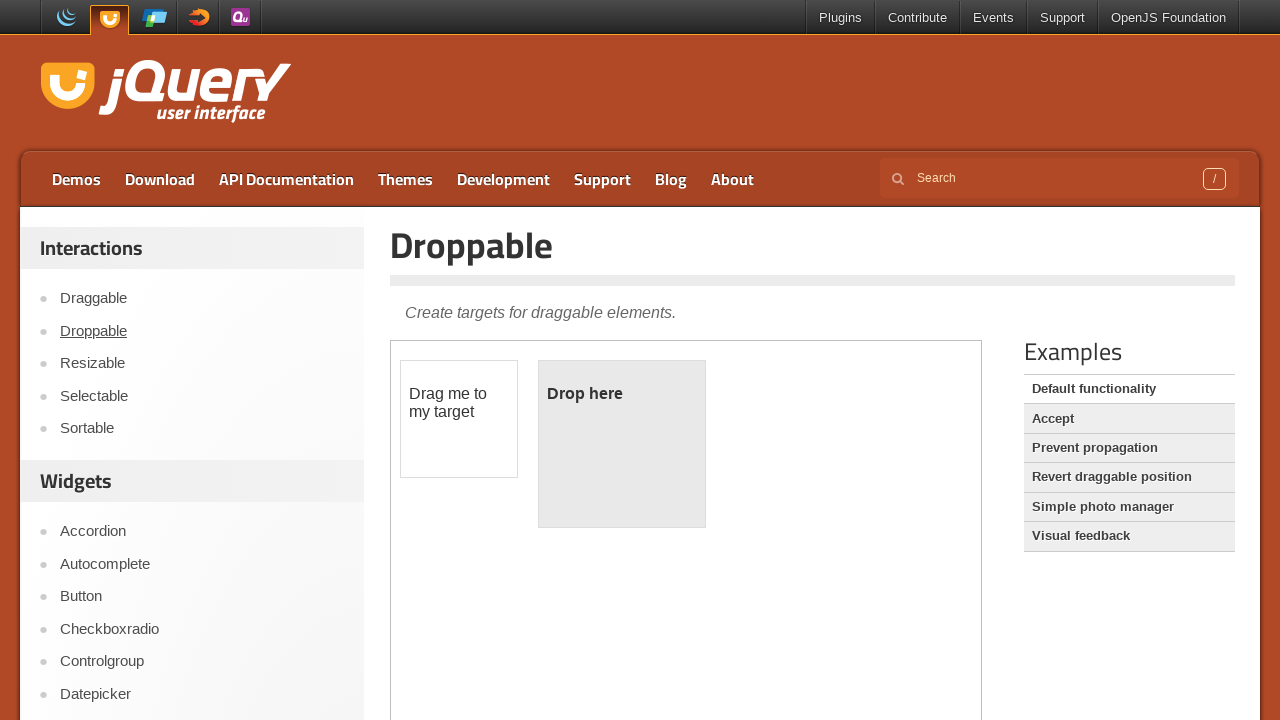

Located droppable target element
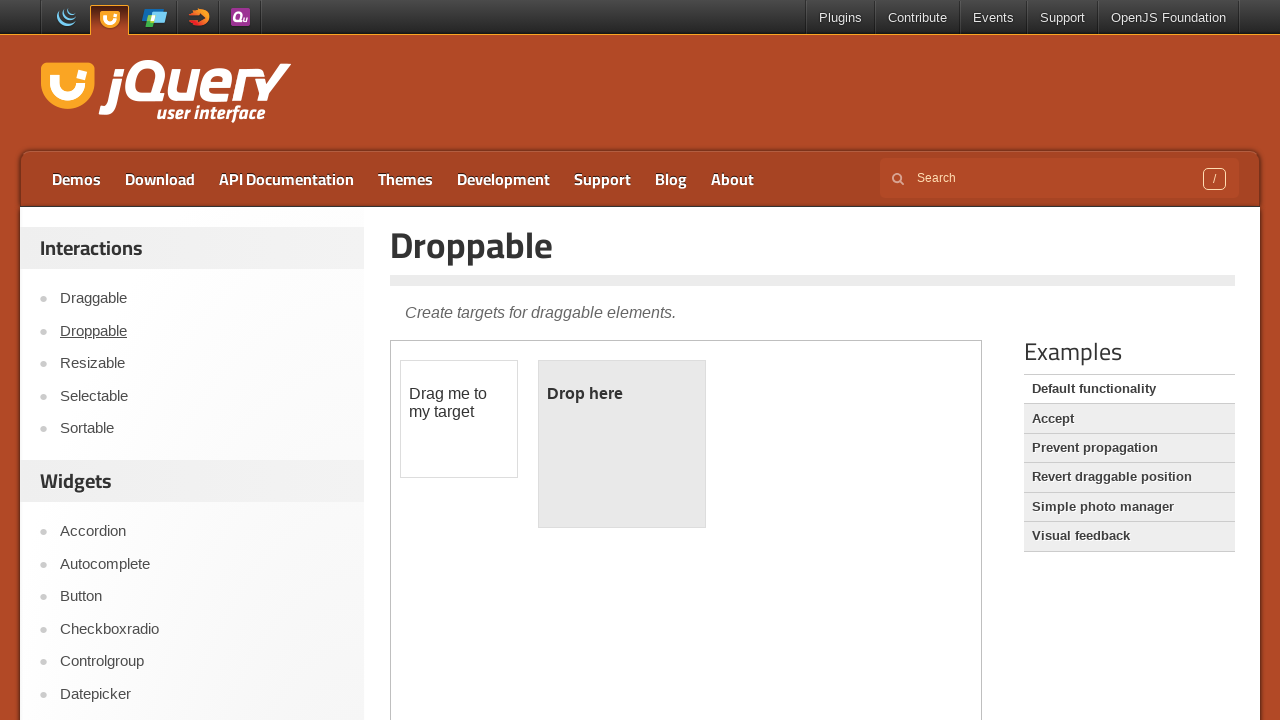

Dragged element to droppable target at (622, 444)
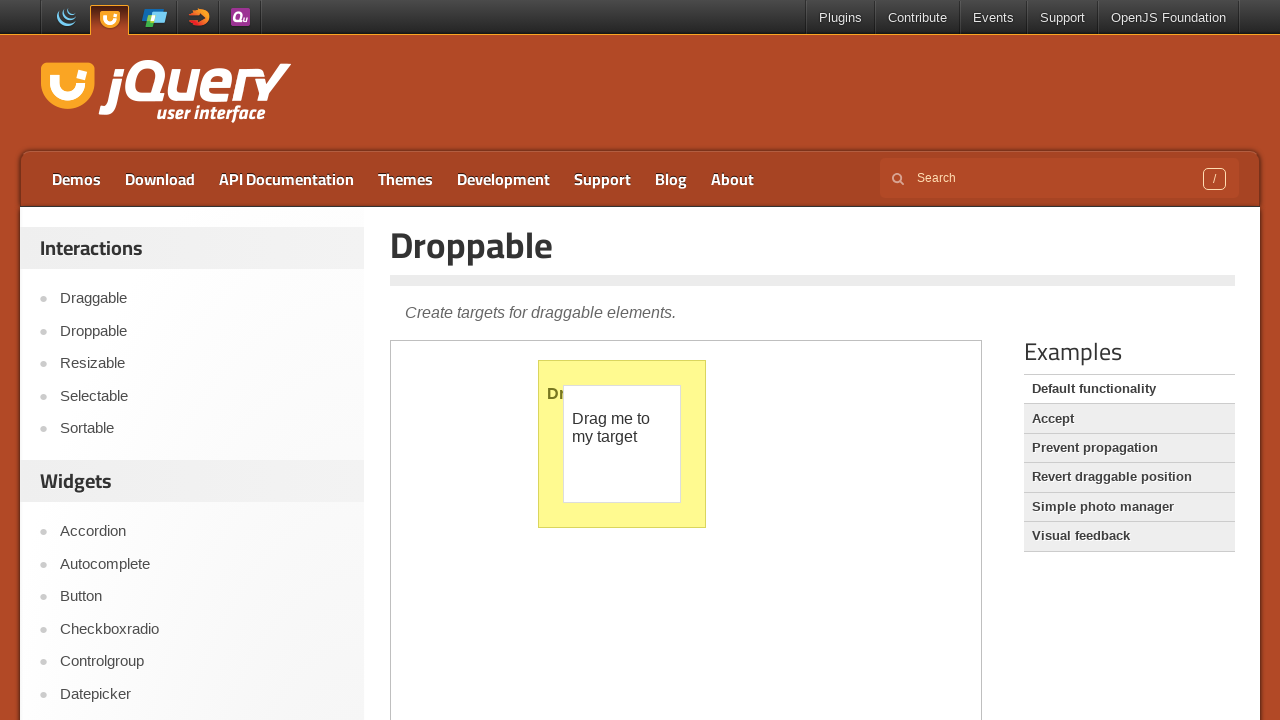

Clicked on Sortable link to navigate to sortable section at (202, 429) on a:text('Sortable')
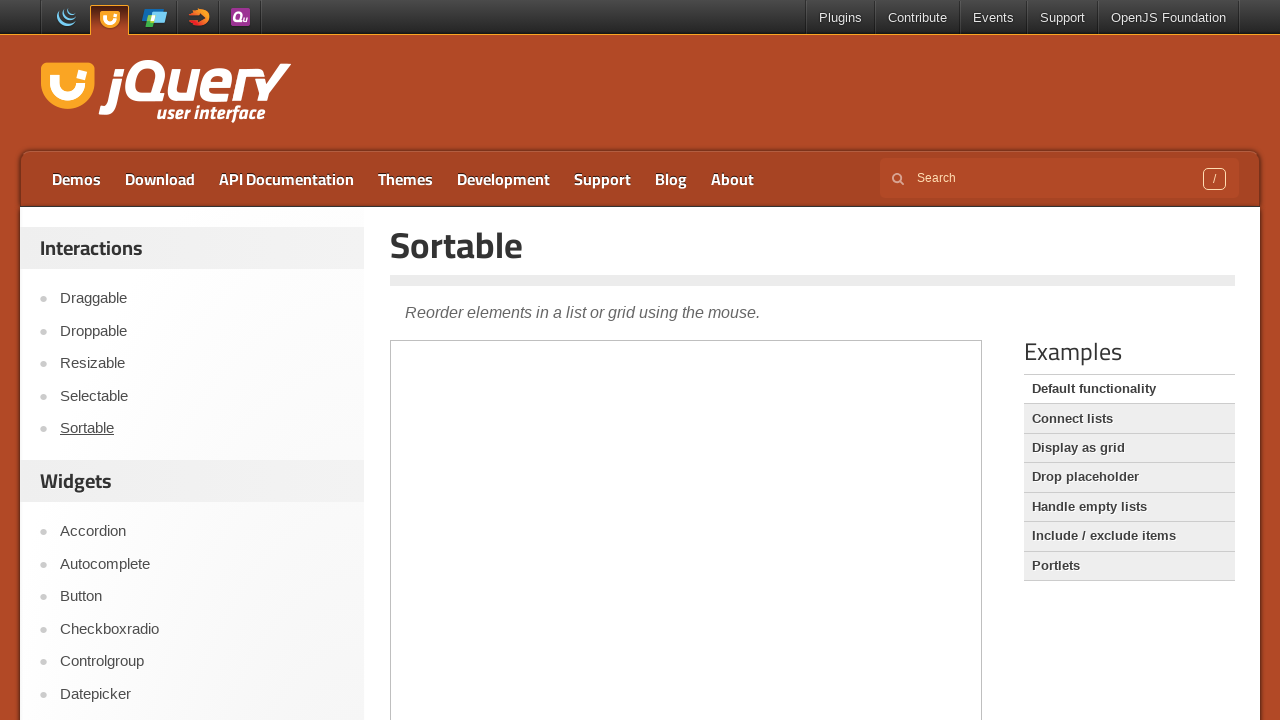

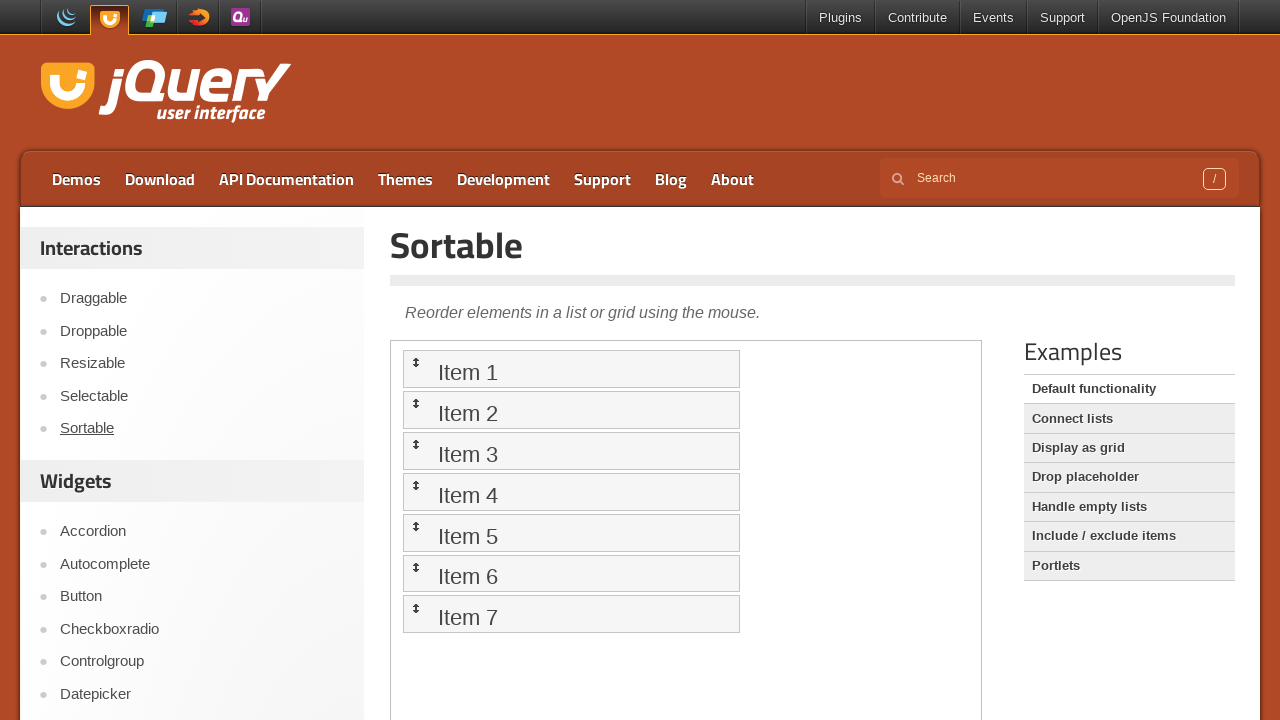